Navigates to a YouTube video page, scrolls up on the page, and highlights the video title element with a red border using JavaScript execution

Starting URL: https://www.youtube.com/watch?v=DeNjIFAaqRc

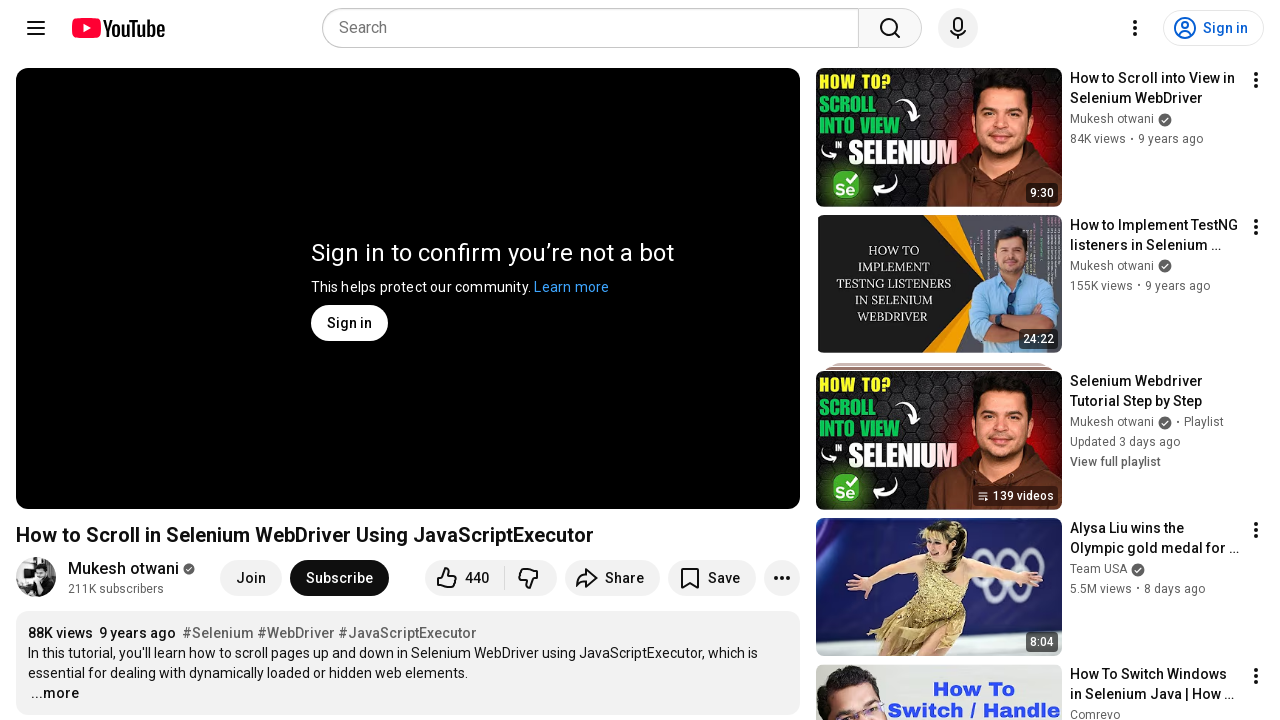

Navigated to YouTube video page
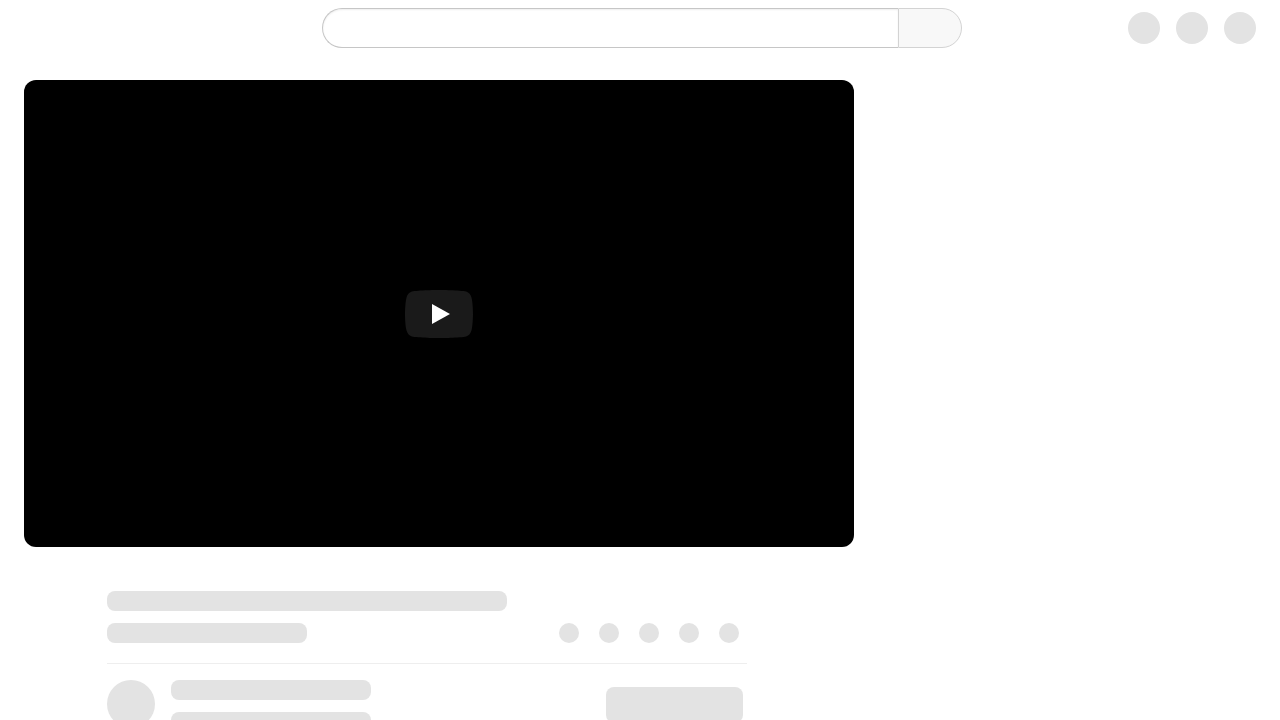

Scrolled up on the page
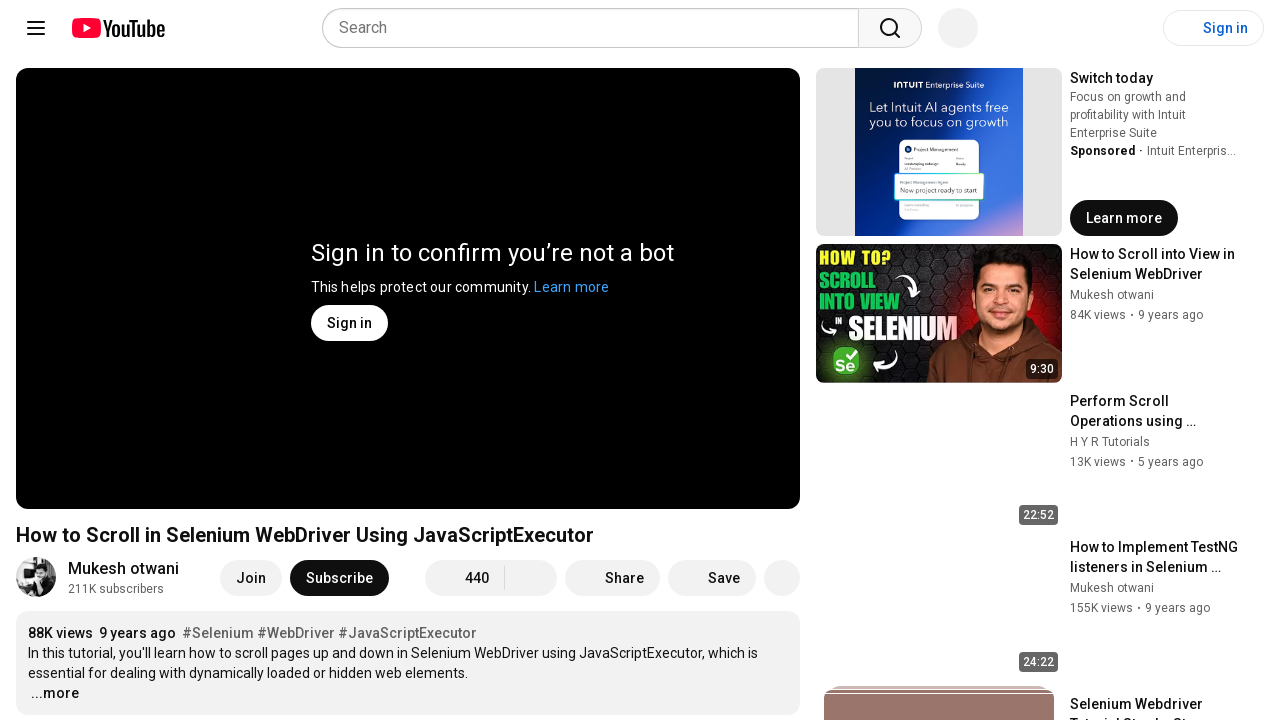

Highlighted video title element with red border using JavaScript
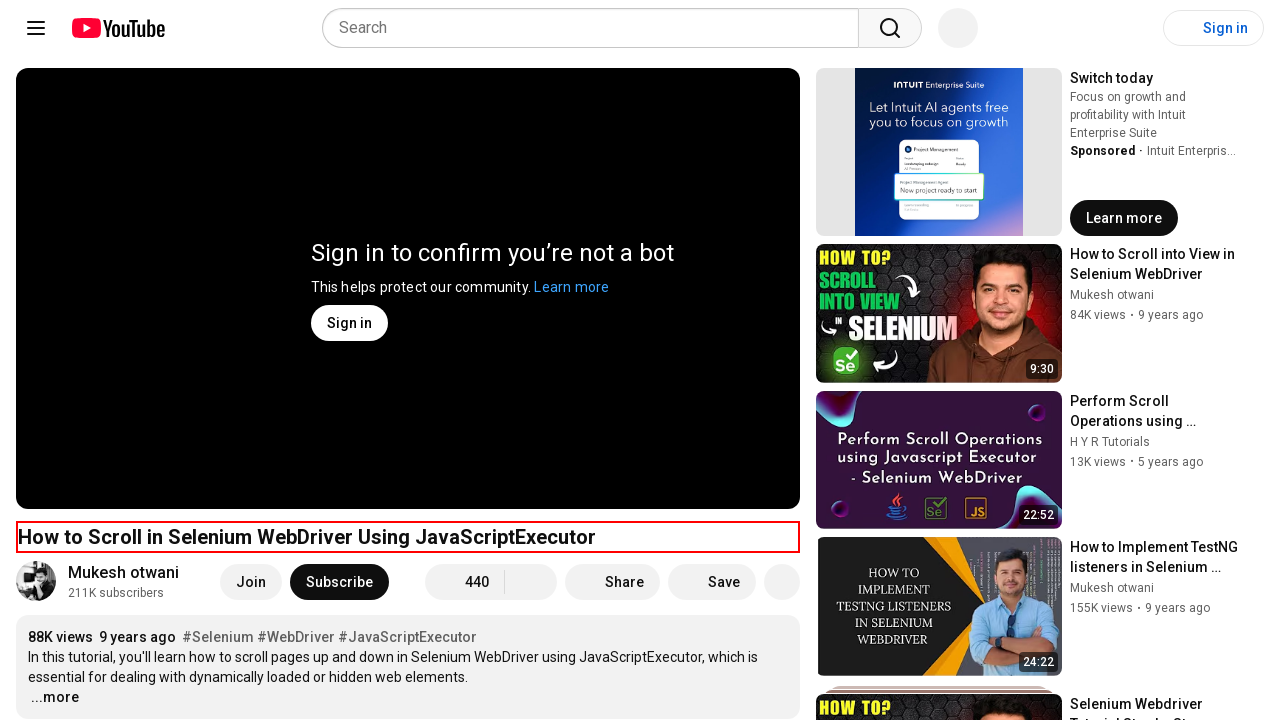

Waited 1 second to observe the highlight effect
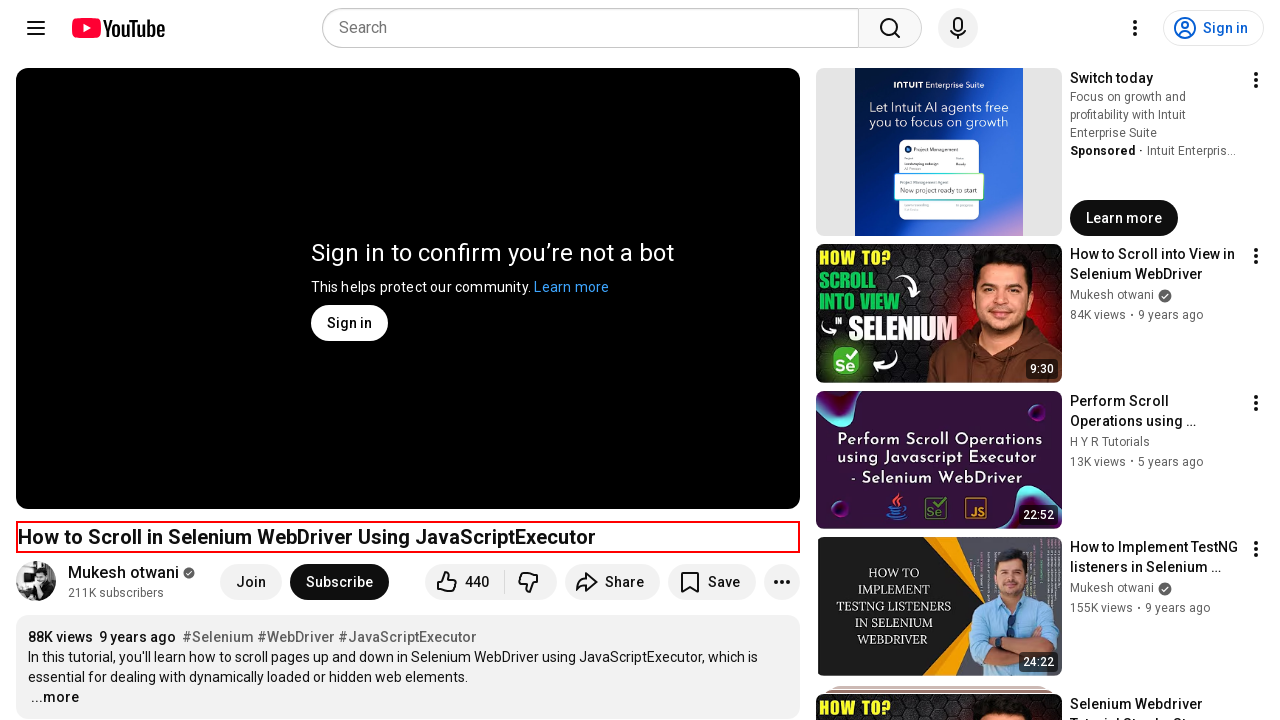

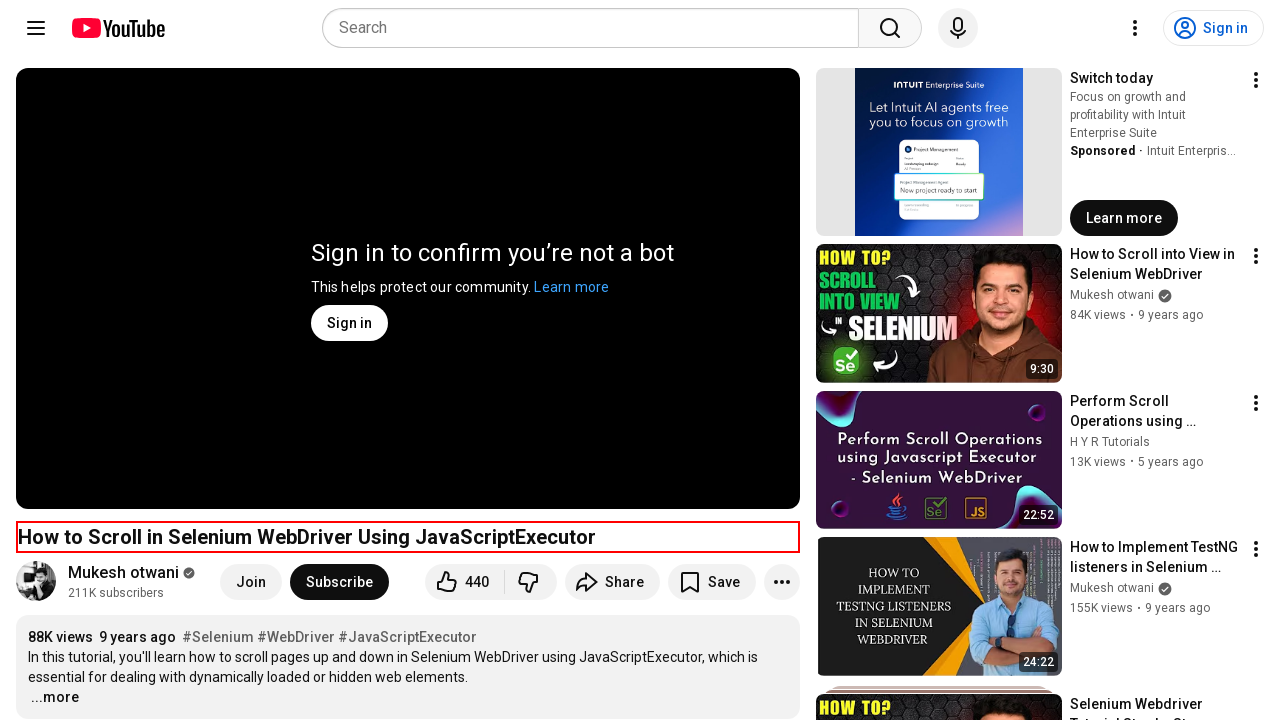